Tests A/B testing page by clicking on the link and verifying the heading text, then manipulating cookies to test opt-out functionality

Starting URL: http://the-internet.herokuapp.com/

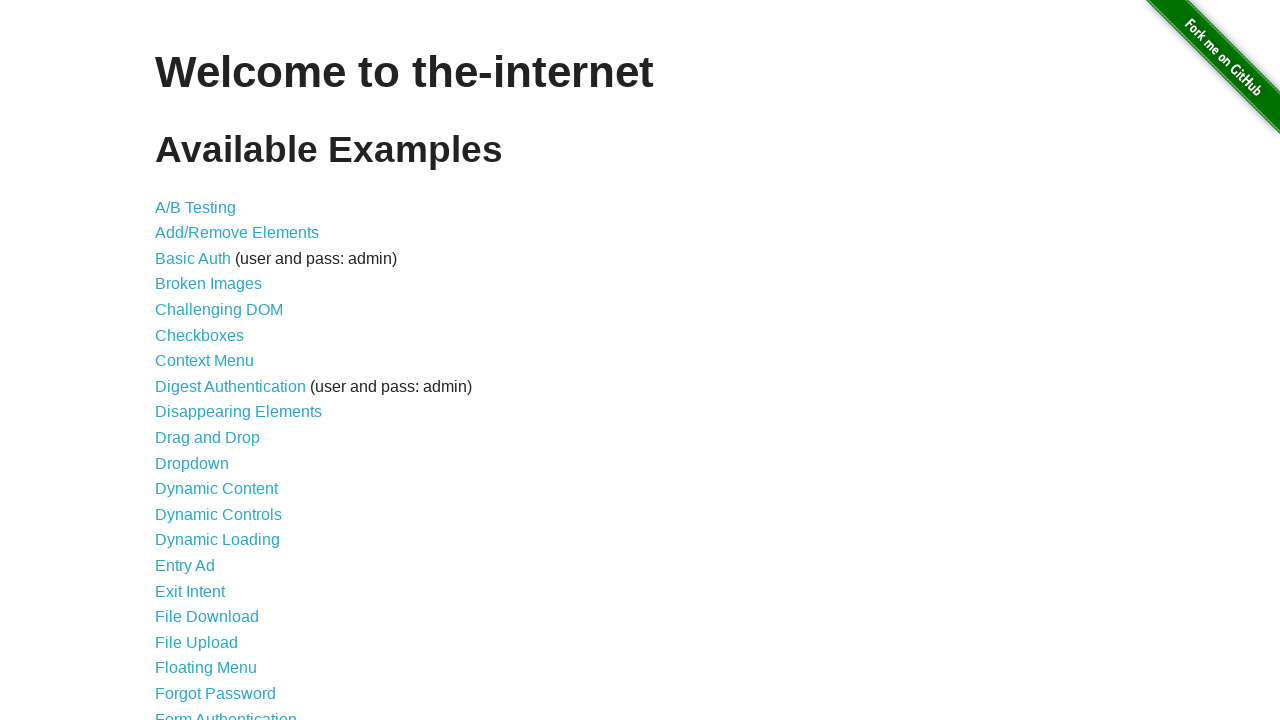

Clicked on A/B Testing link at (196, 207) on xpath=//*[@id='content']/ul/li[1]/a
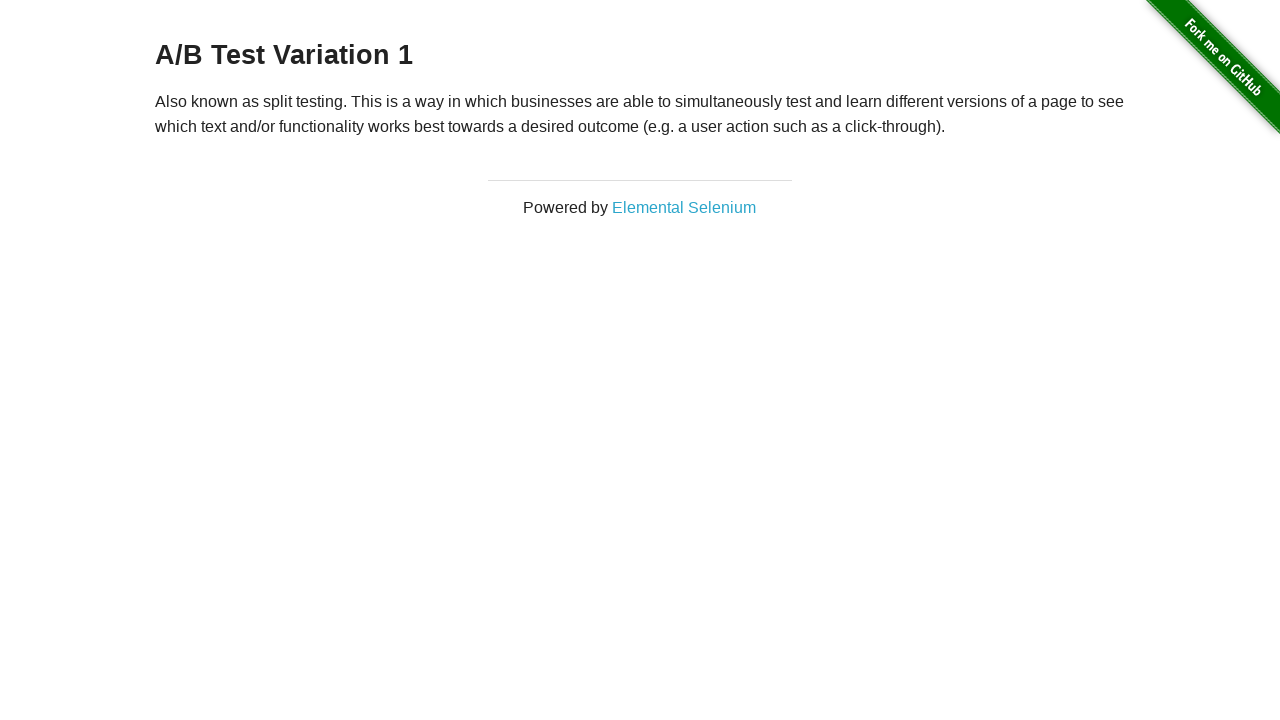

A/B Test page heading selector loaded
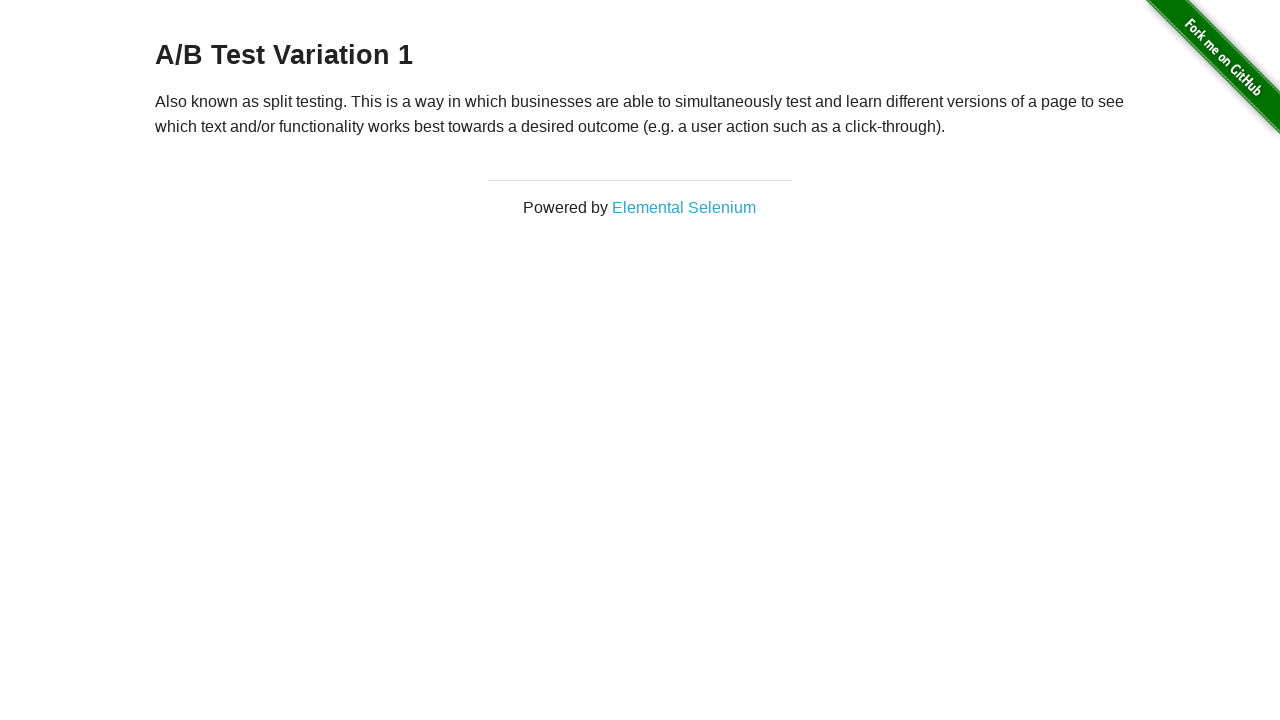

Verified 'A/B Test' heading is displayed
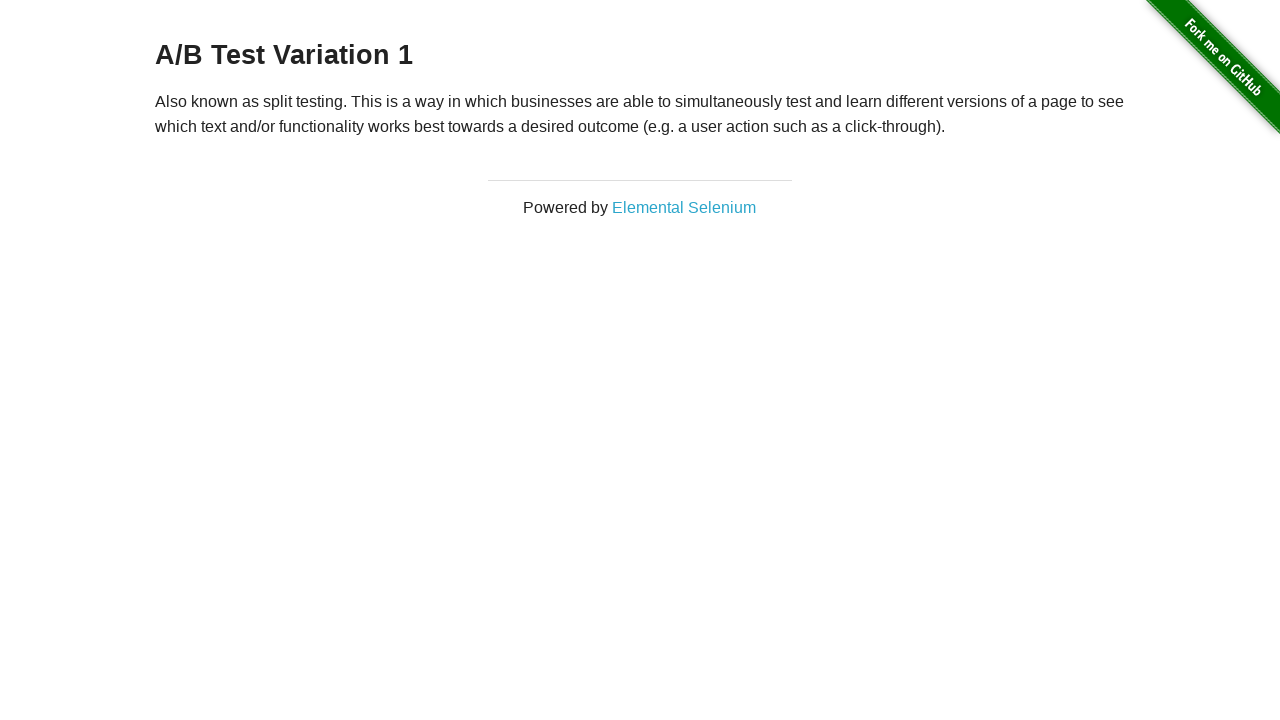

Navigated to home page
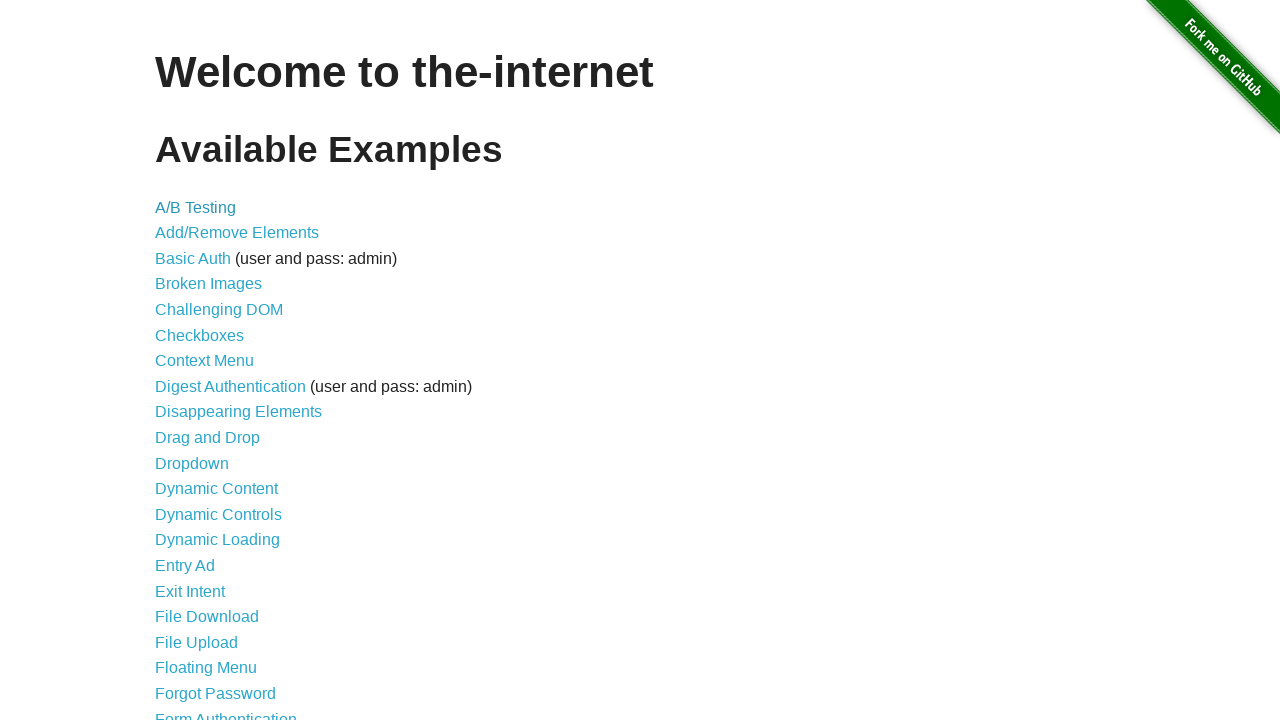

Added optimizelyOptOut cookie to opt out of A/B test
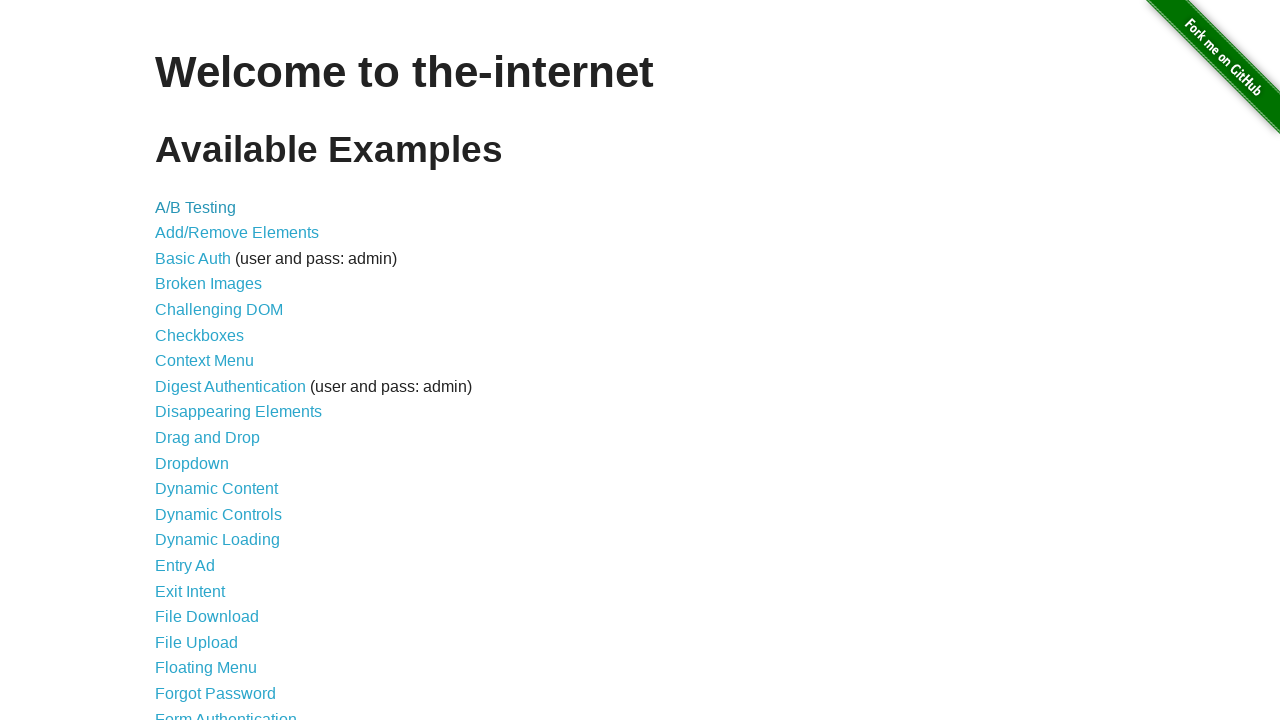

Clicked on A/B Testing link after opt-out cookie added at (196, 207) on xpath=//*[@id='content']/ul/li[1]/a
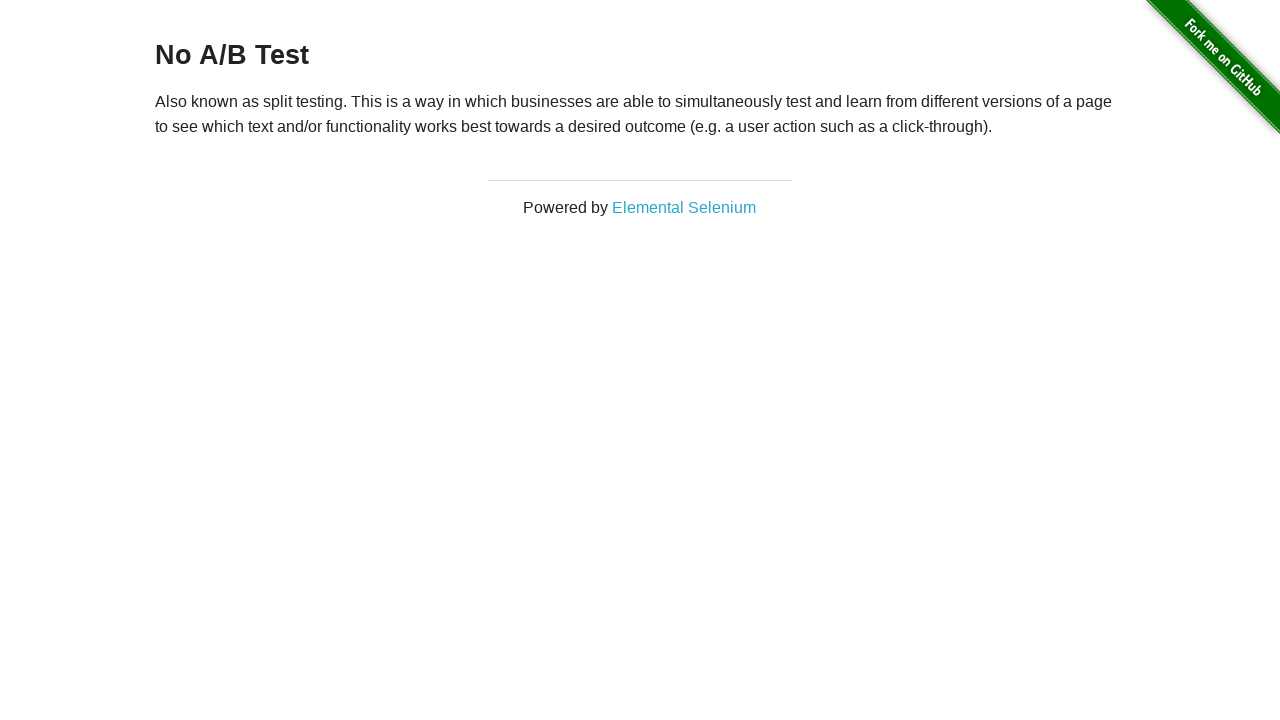

Verified 'No A/B Test' heading is displayed after opt-out
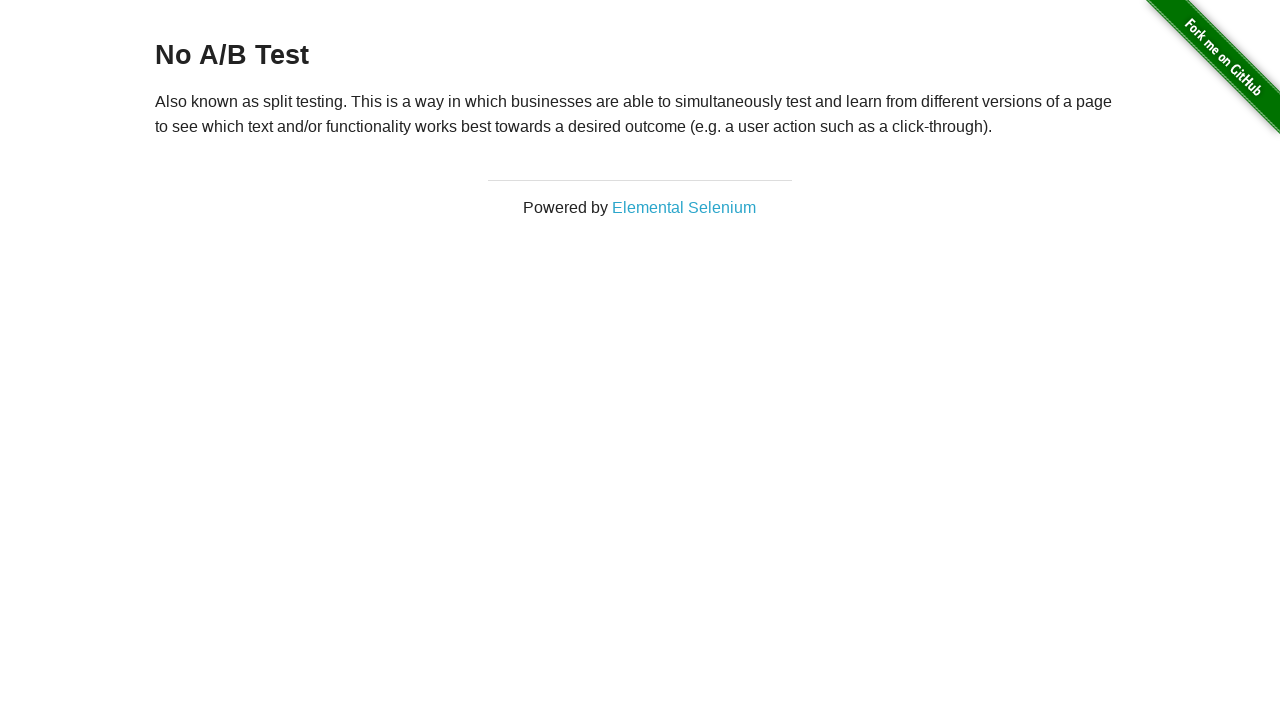

Cleared all cookies
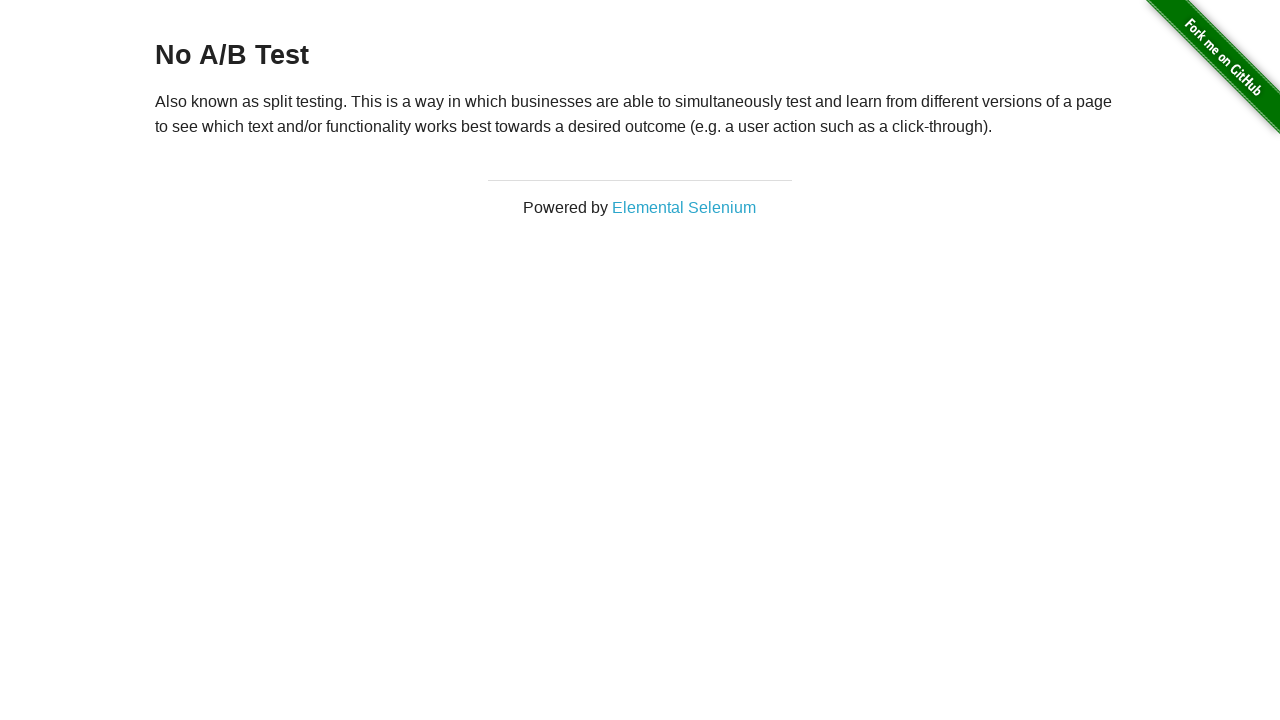

Navigated back to home page after clearing cookies
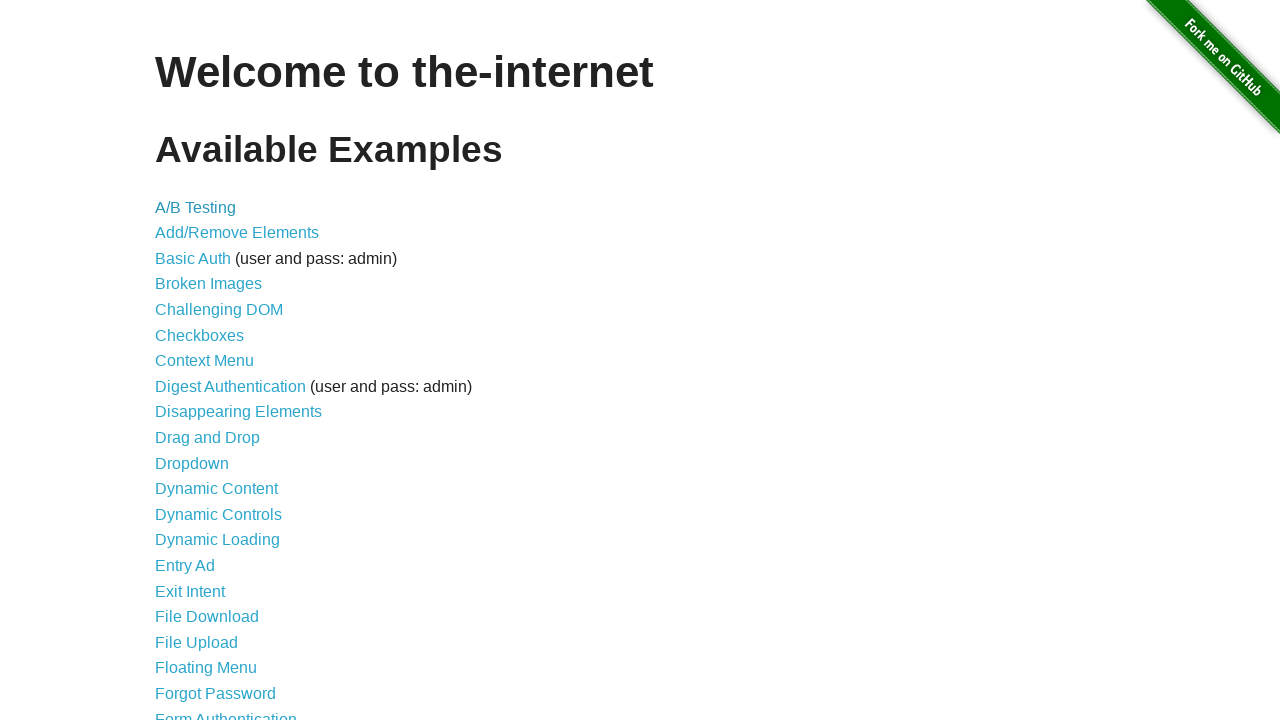

Clicked on A/B Testing link after cookie reset at (196, 207) on xpath=//*[@id='content']/ul/li[1]/a
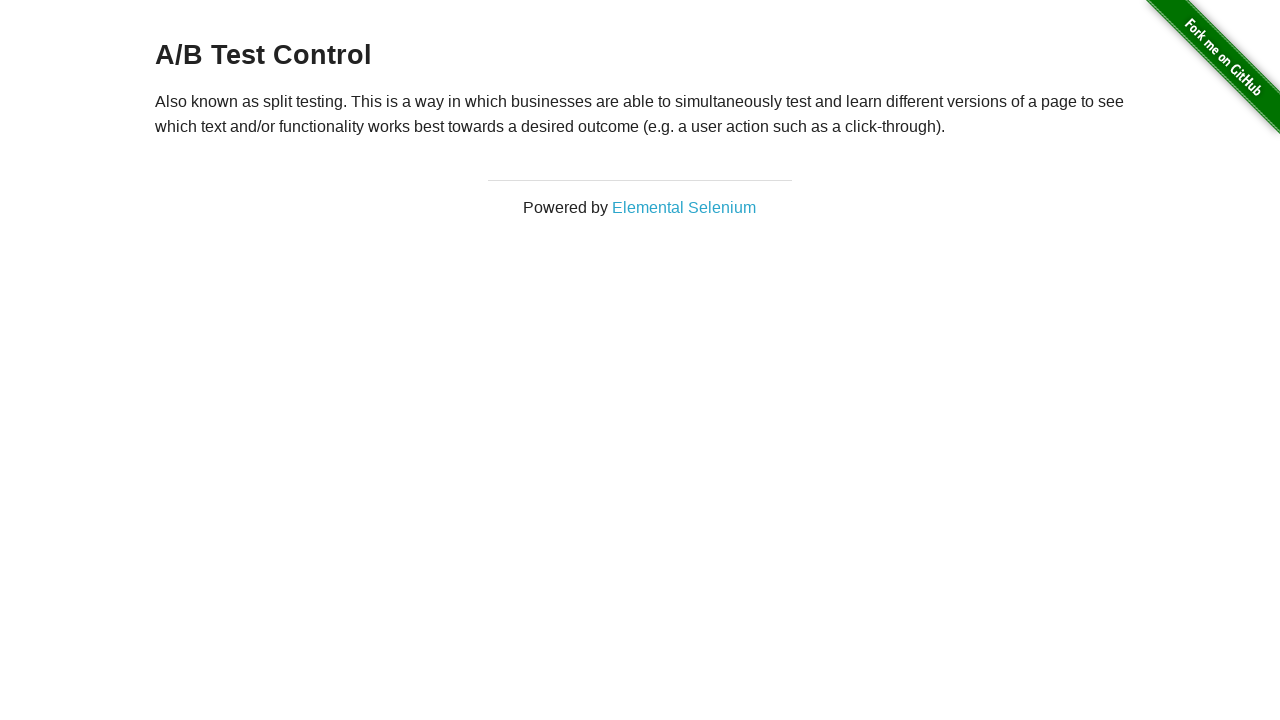

Verified 'A/B Test' heading is displayed again after cookie reset
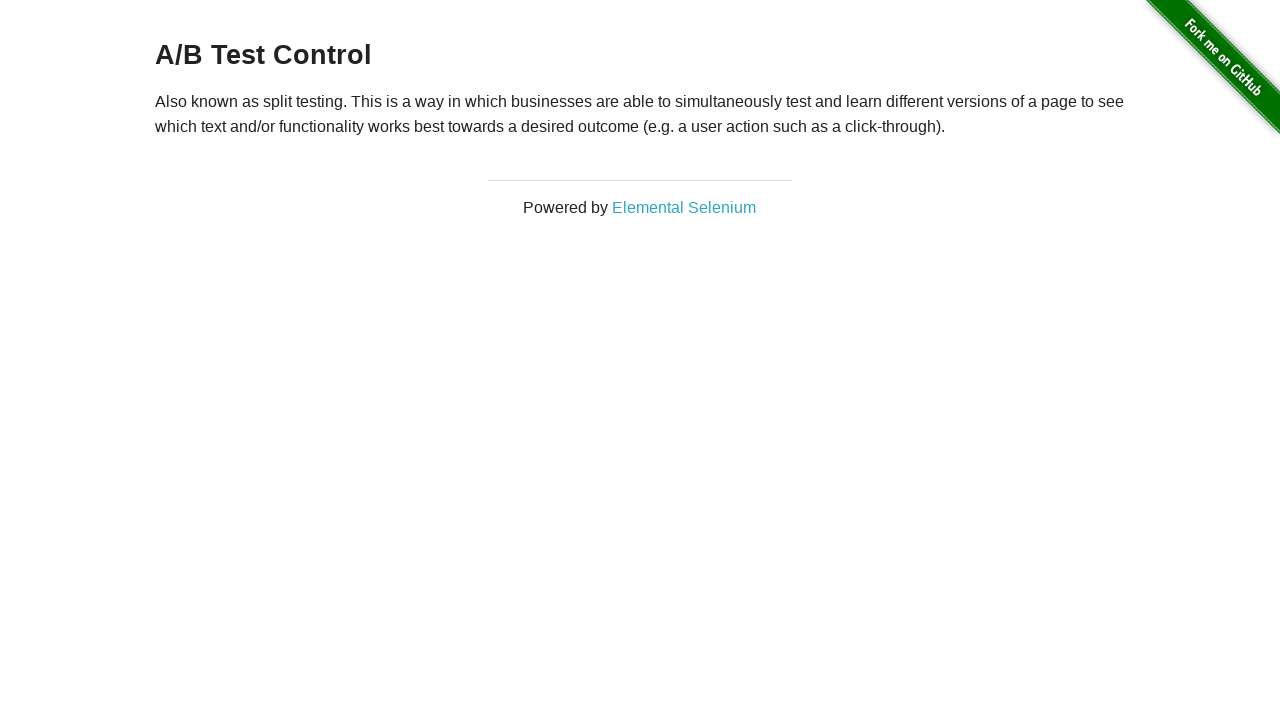

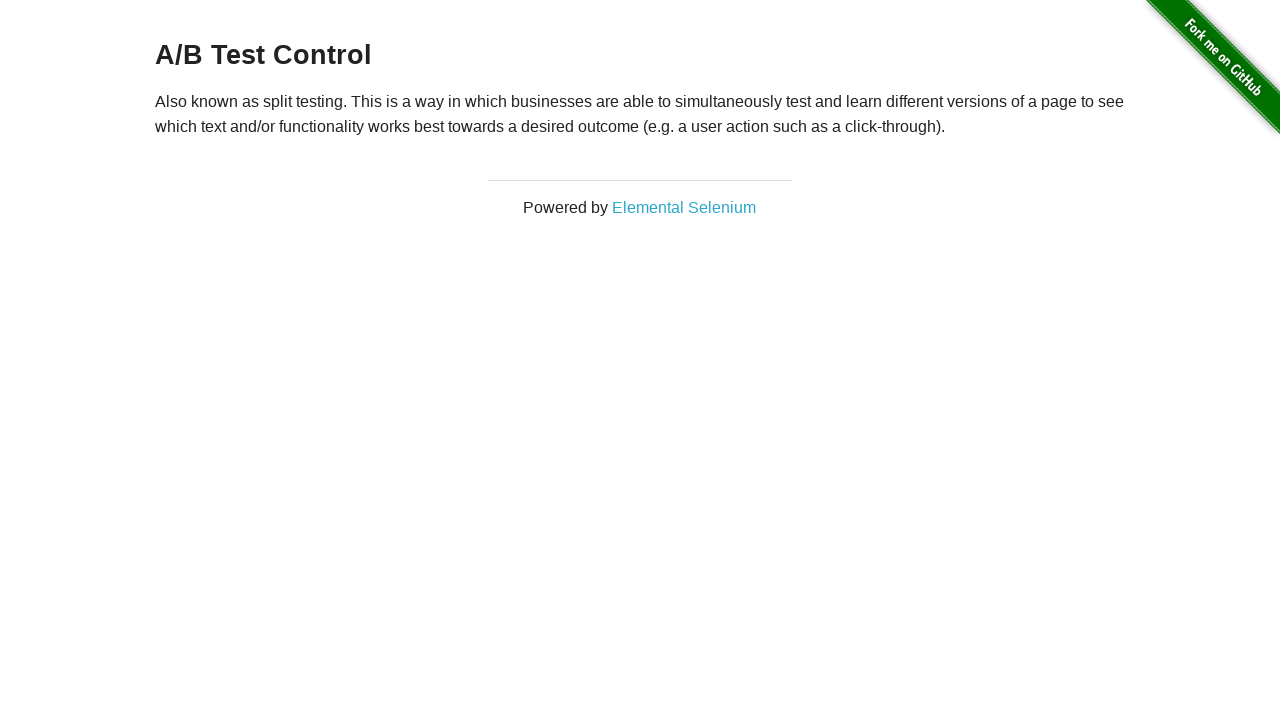